Clicks on the Practice button and verifies the URL remains the same

Starting URL: https://rahulshettyacademy.com/AutomationPractice/

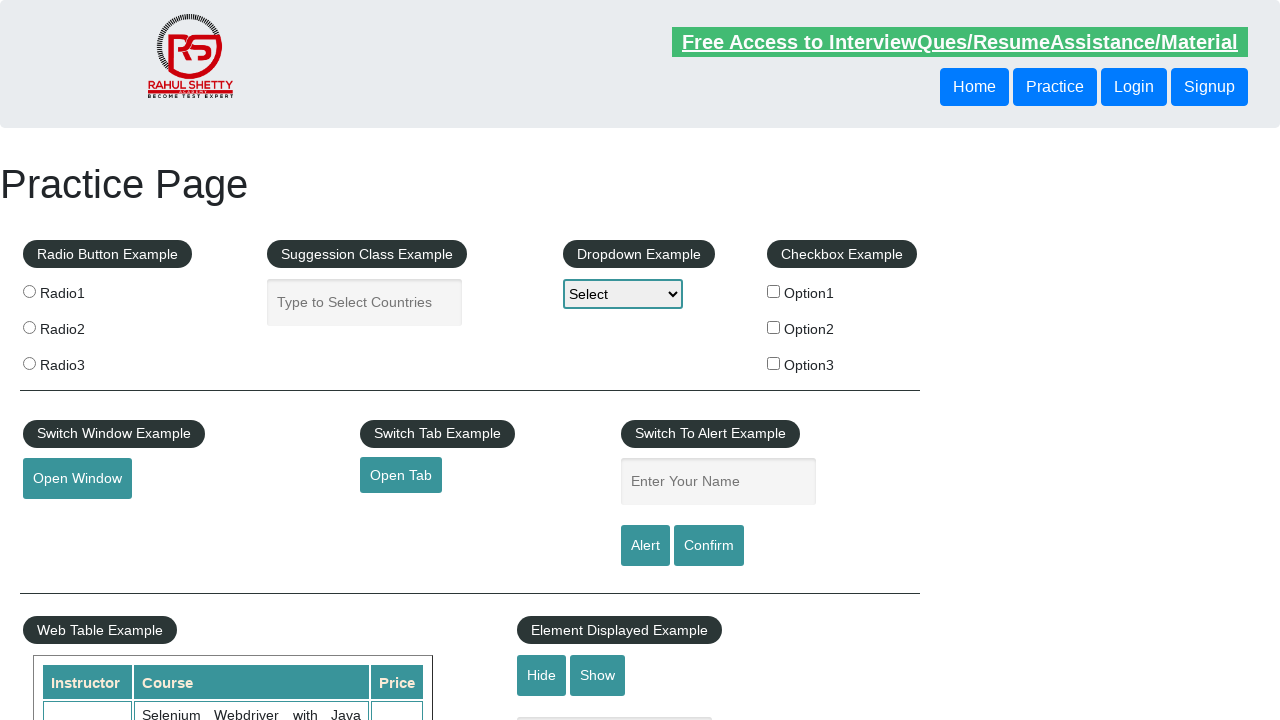

Clicked on the Practice button in header at (1055, 87) on body > header > div > button:nth-child(2)
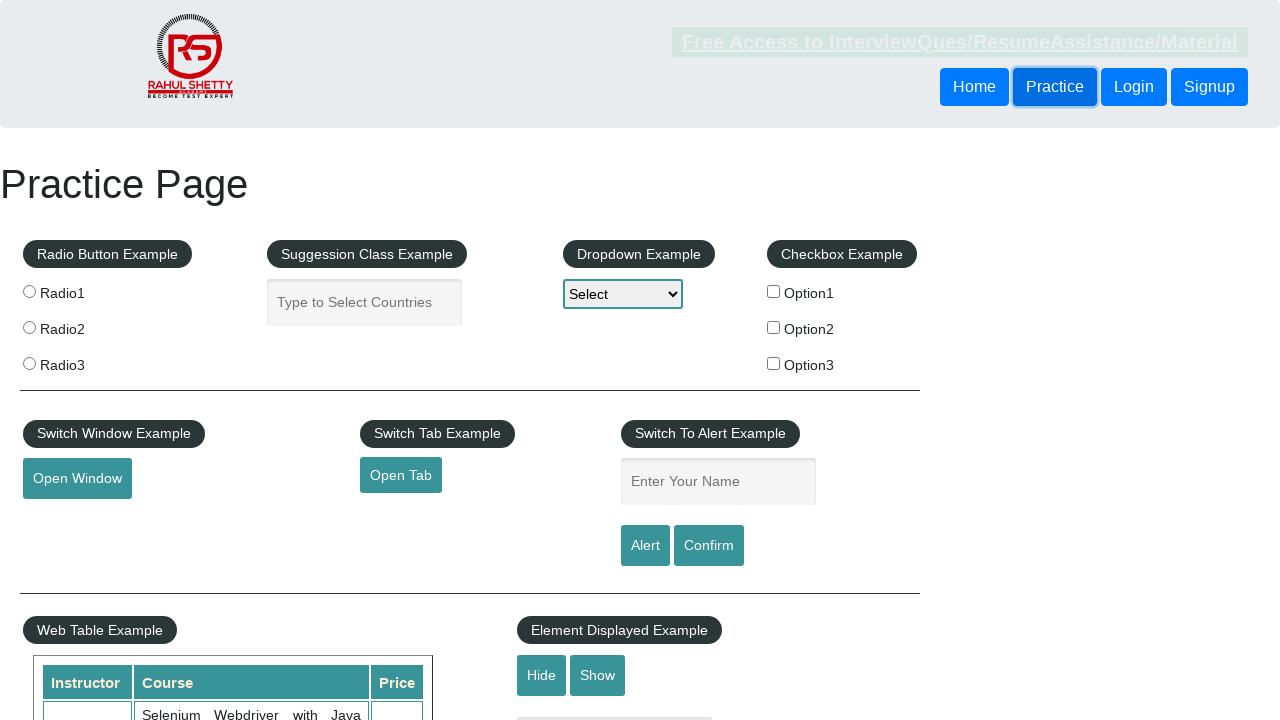

Retrieved current URL after Practice button click
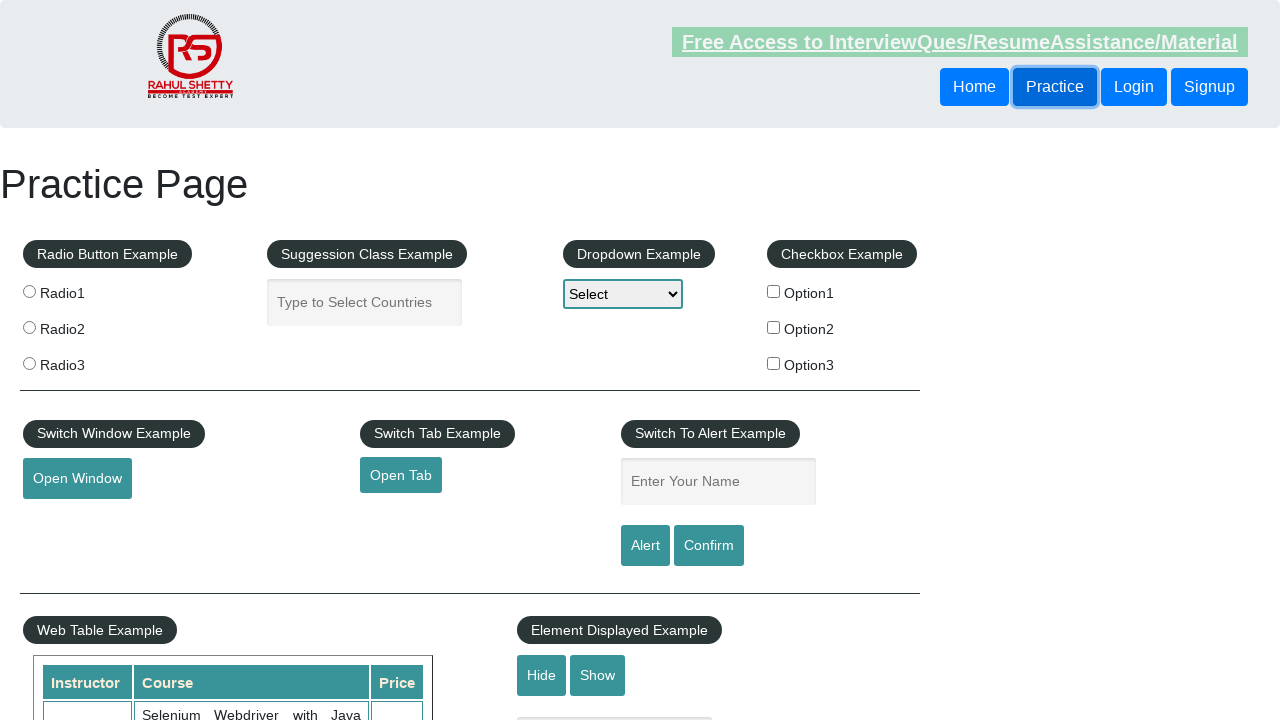

Verified URL remains at https://rahulshettyacademy.com/AutomationPractice/
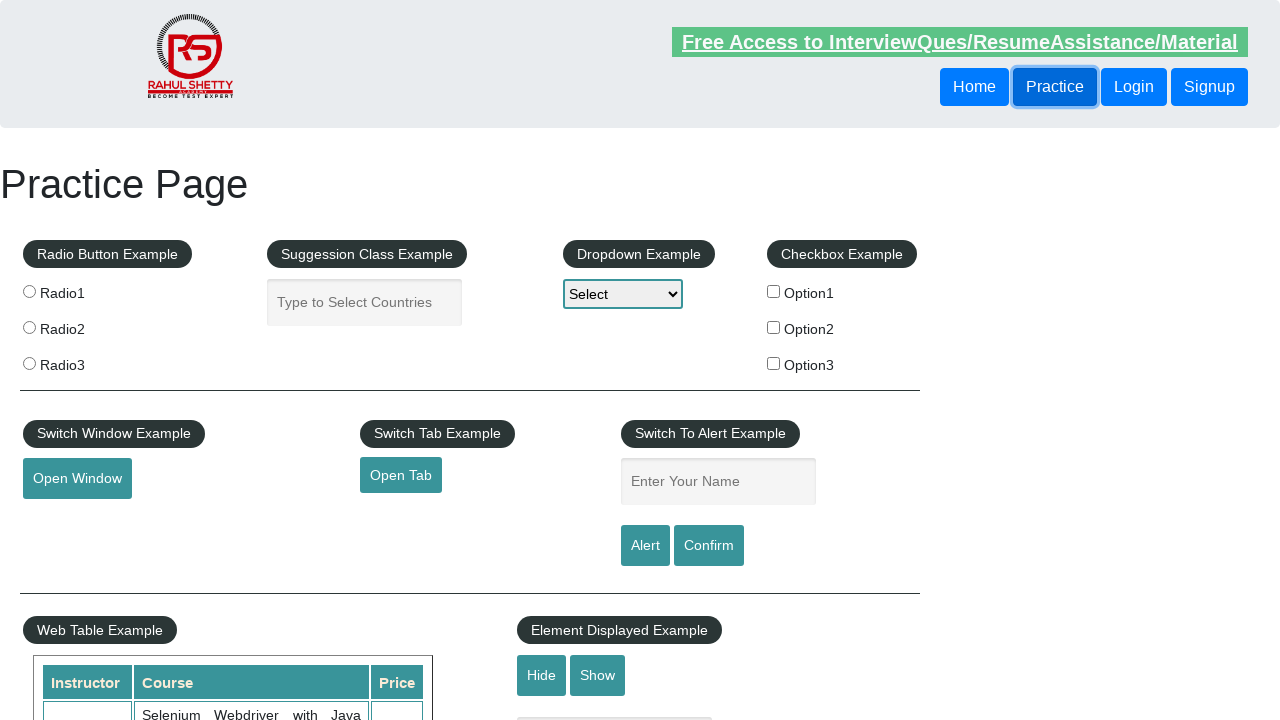

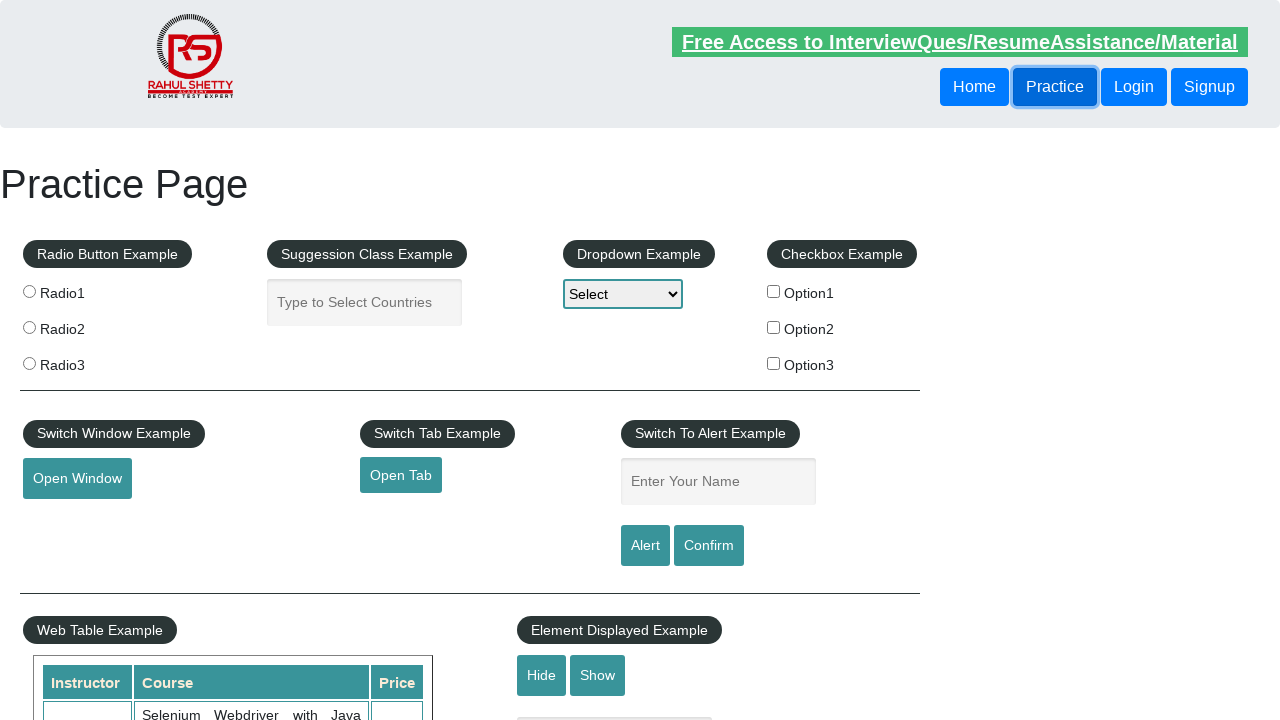